Tests e-commerce shopping cart functionality by adding multiple vegetable items to cart, proceeding to checkout, and applying a promo code

Starting URL: https://rahulshettyacademy.com/seleniumPractise/#/

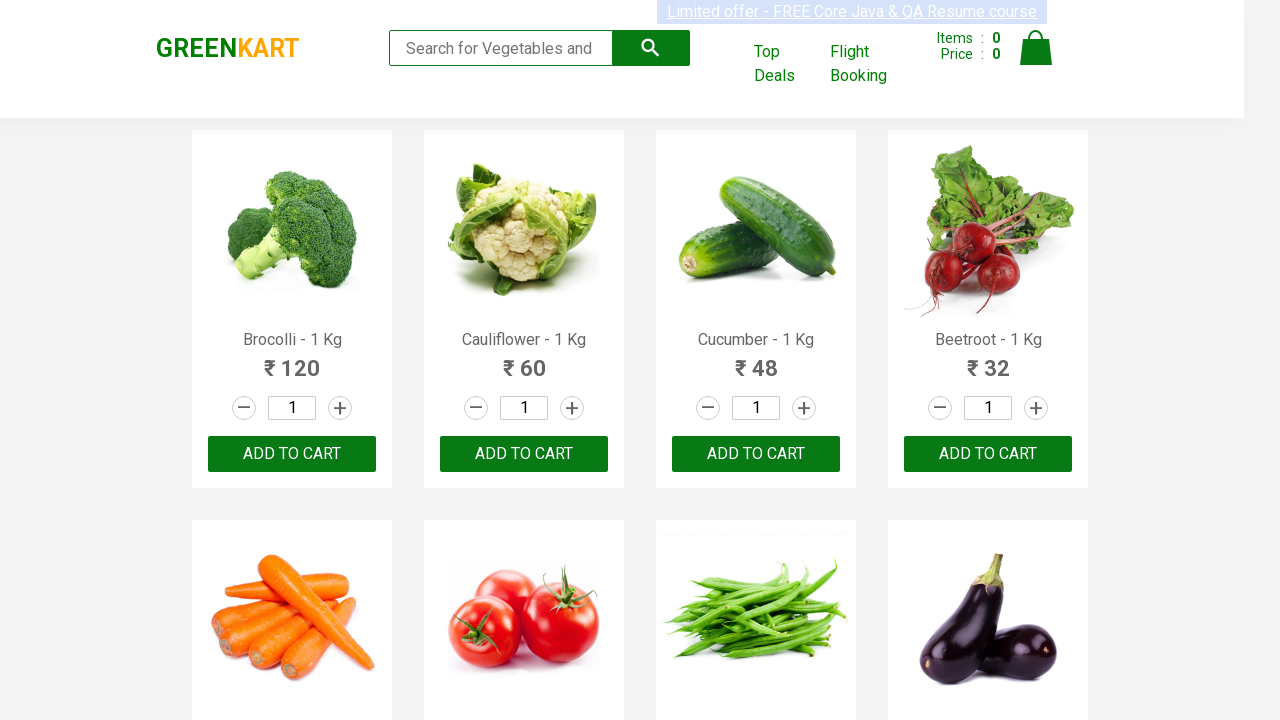

Waited for product names to load on the page
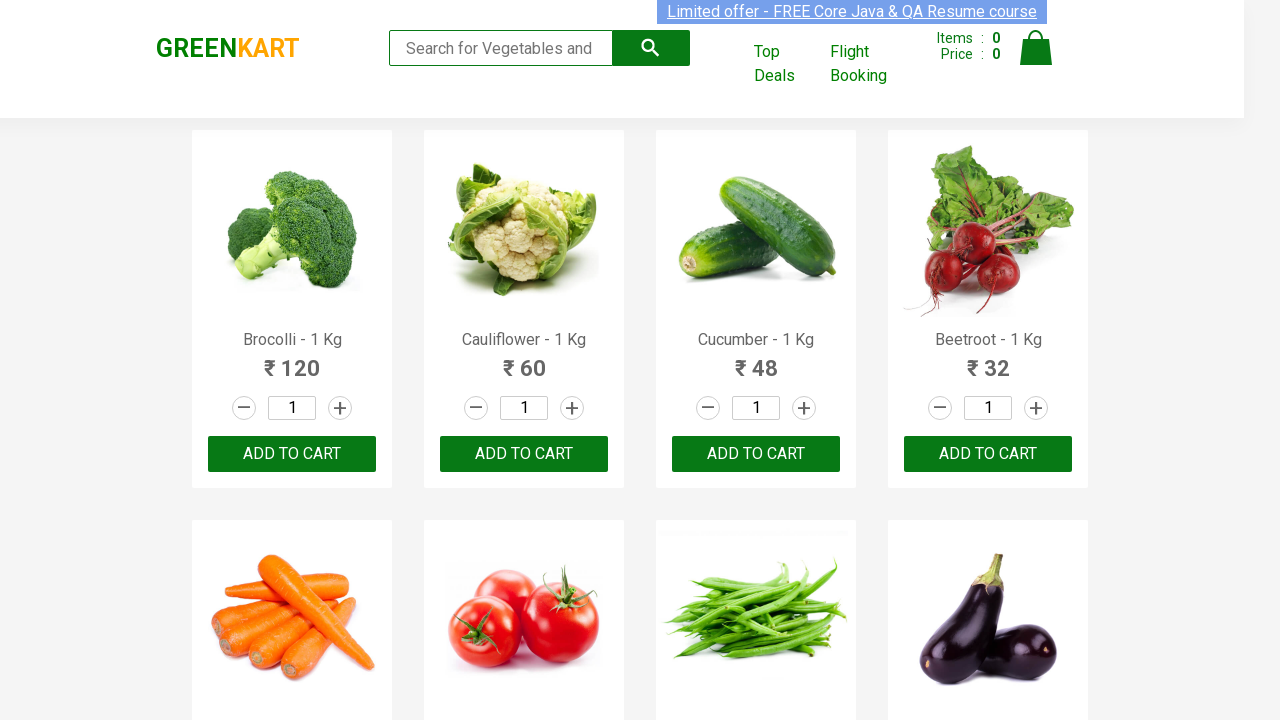

Retrieved all product name elements from the page
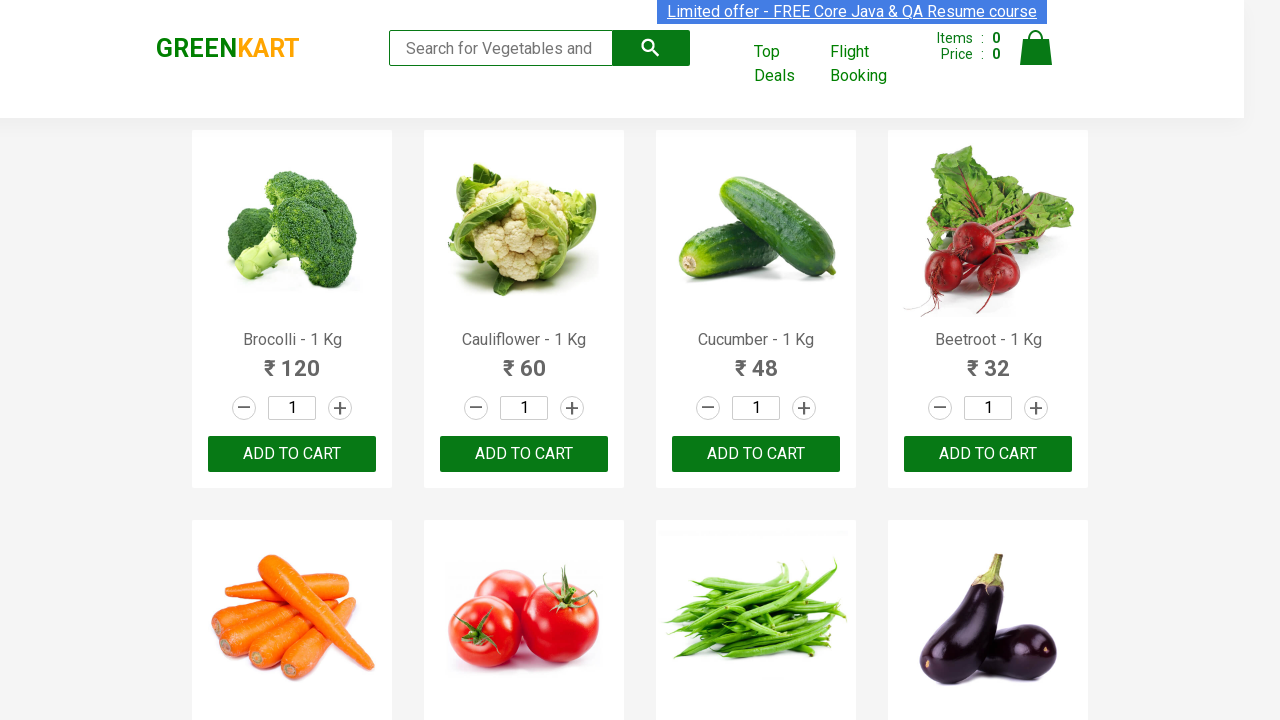

Added 'Brocolli' to cart at (292, 454) on div.product-action >> nth=0
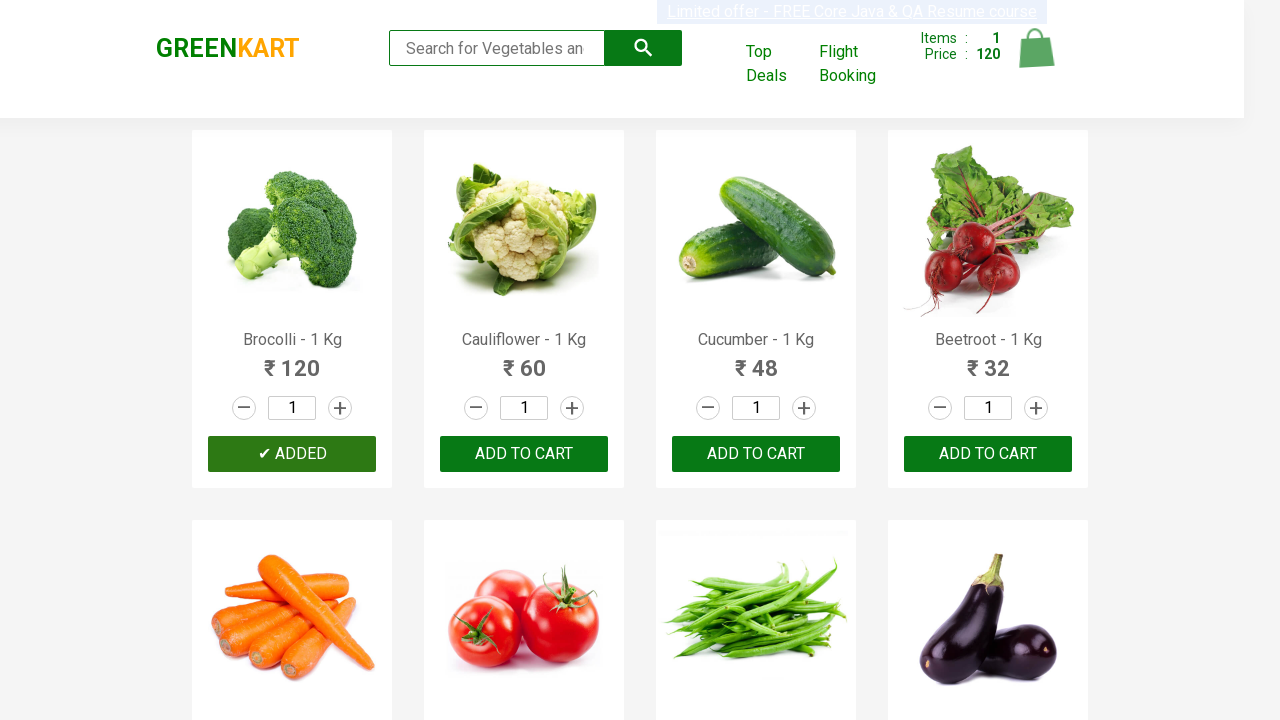

Added 'Beetroot' to cart at (988, 454) on div.product-action >> nth=3
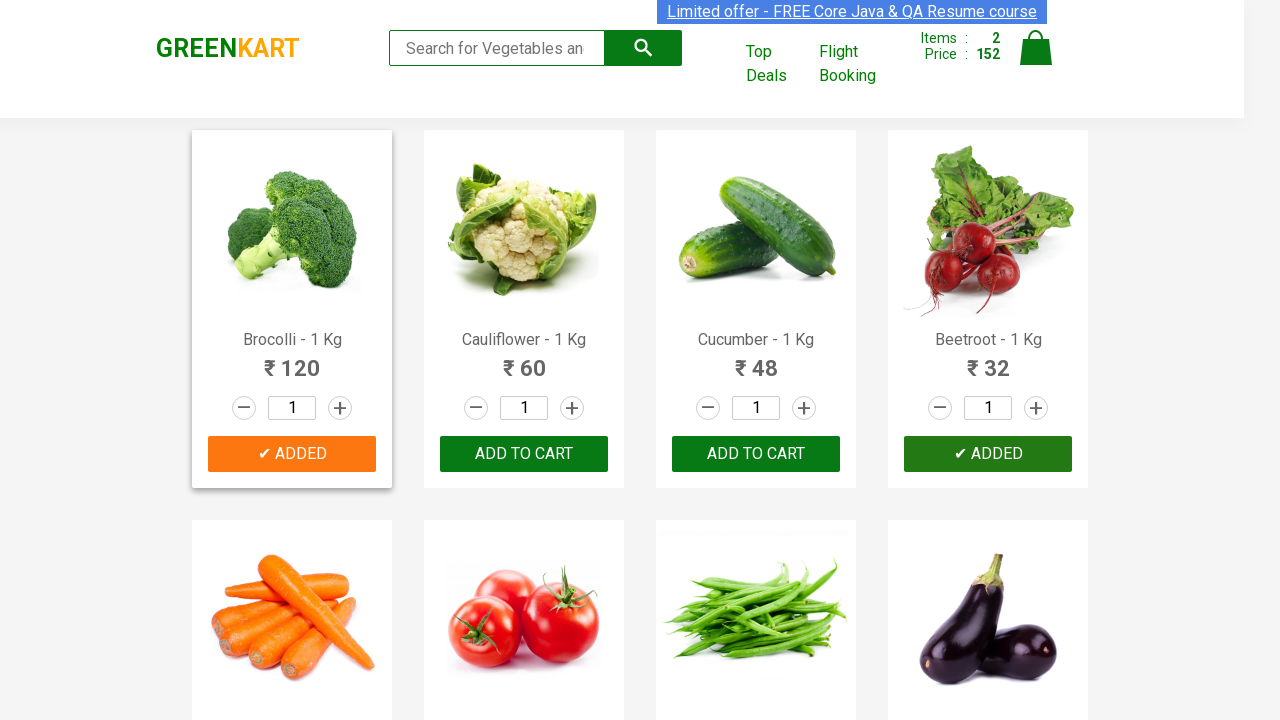

Added 'Tomato' to cart at (524, 360) on div.product-action >> nth=5
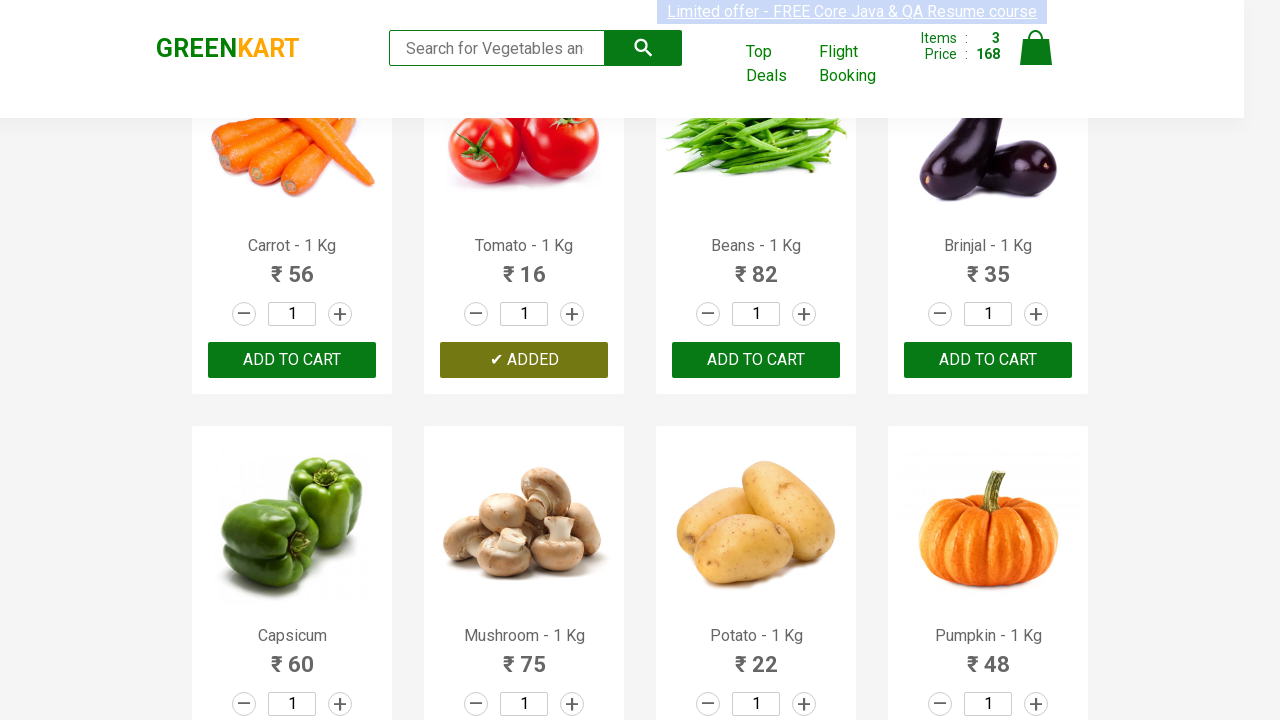

Added 'Mushroom' to cart at (524, 686) on div.product-action >> nth=9
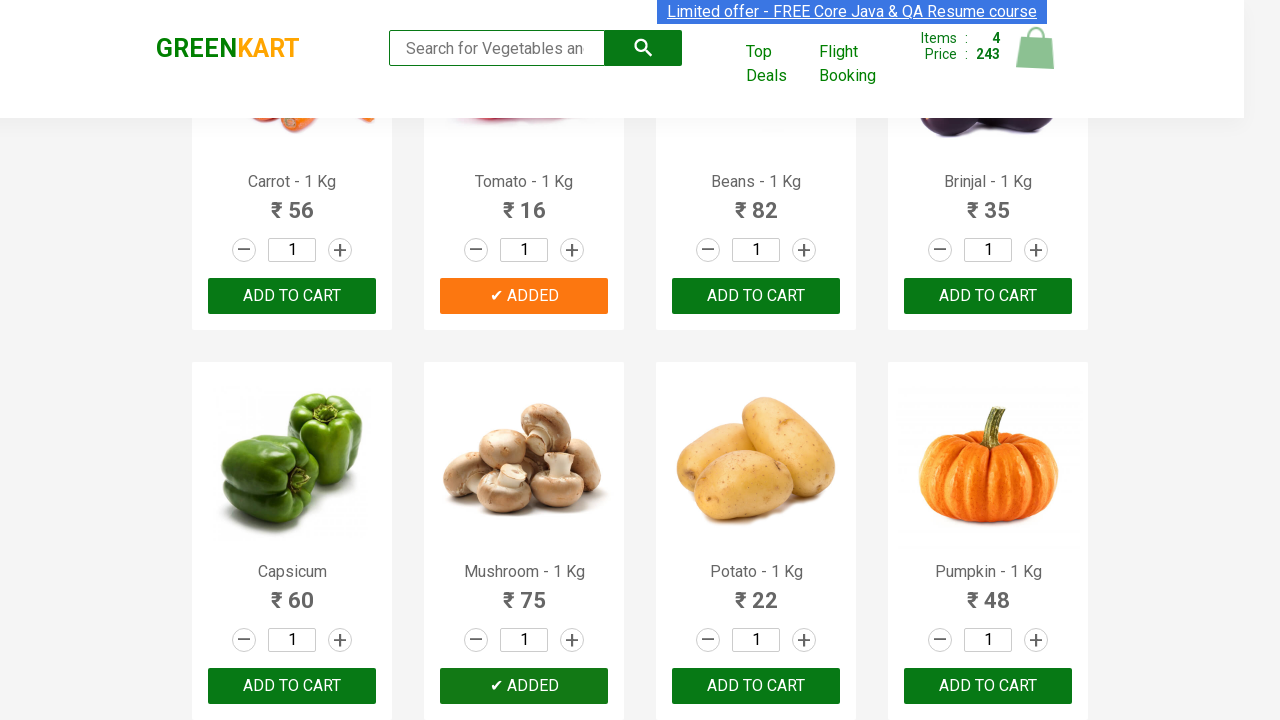

Clicked on cart icon to view shopping cart at (1036, 48) on img[alt='Cart']
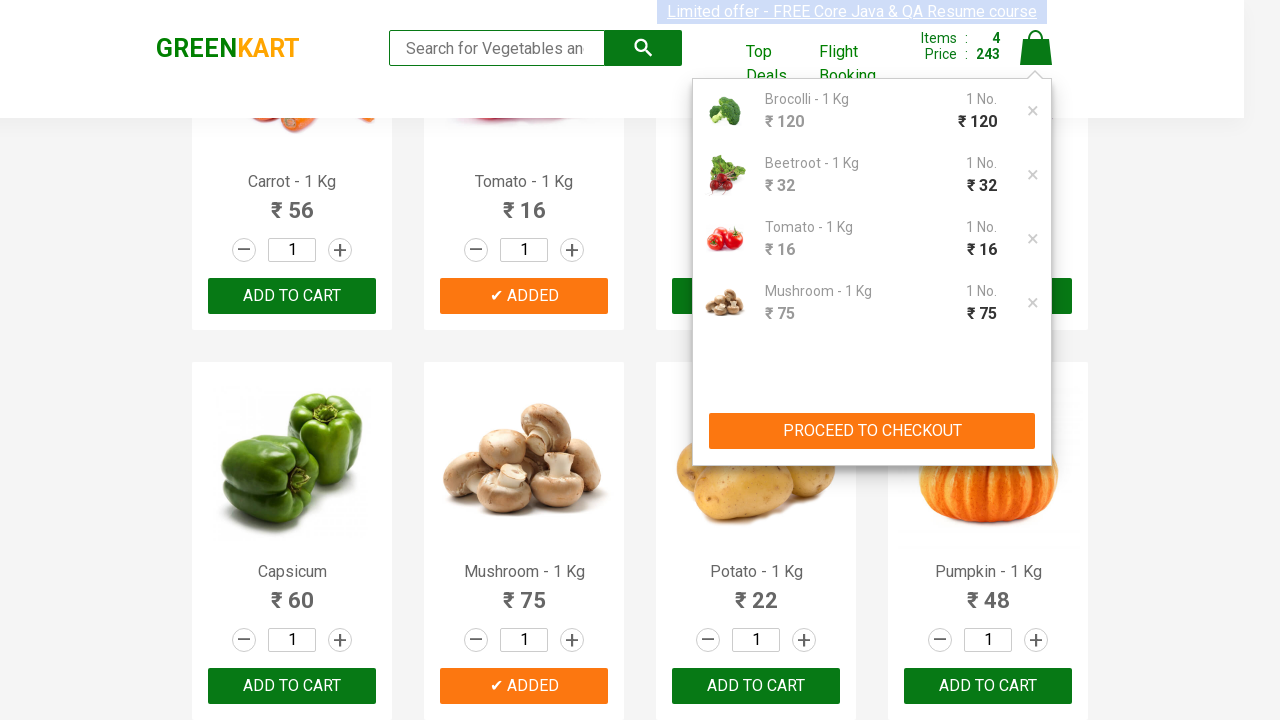

Clicked PROCEED TO CHECKOUT button at (872, 431) on button:has-text('PROCEED TO CHECKOUT')
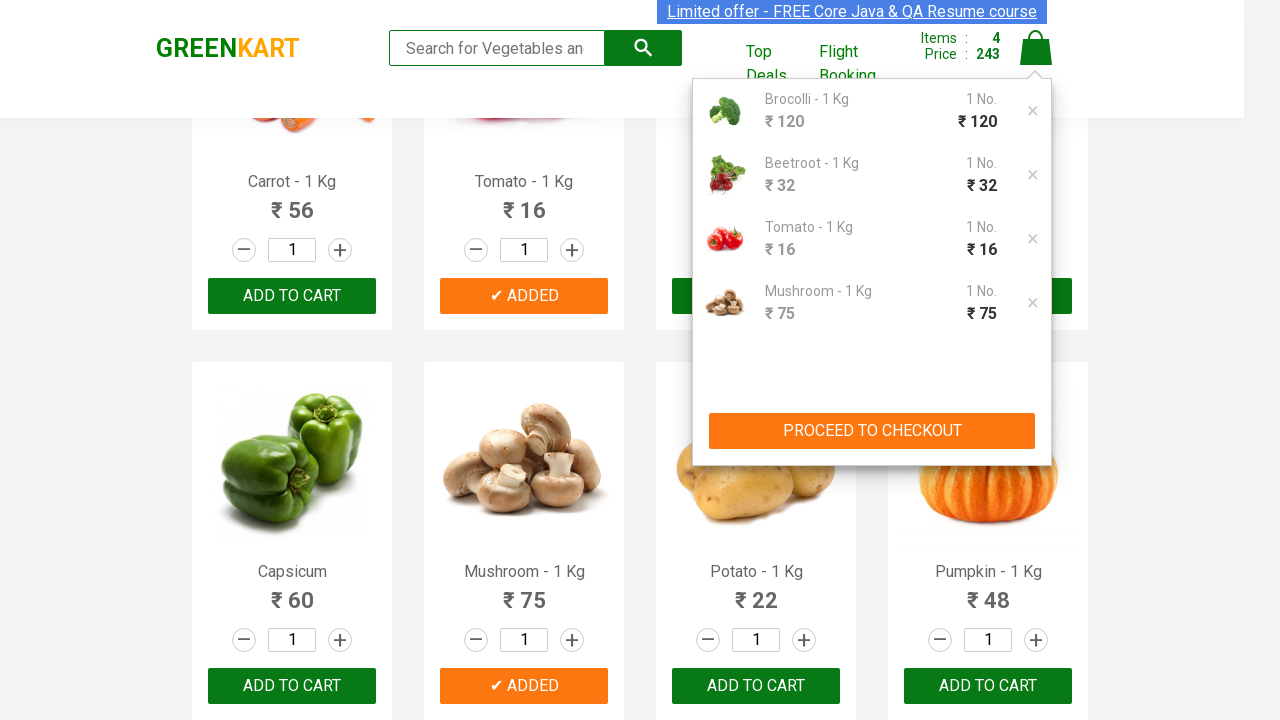

Entered promo code 'rahulshettyacademy' in promo code field on .promoCode
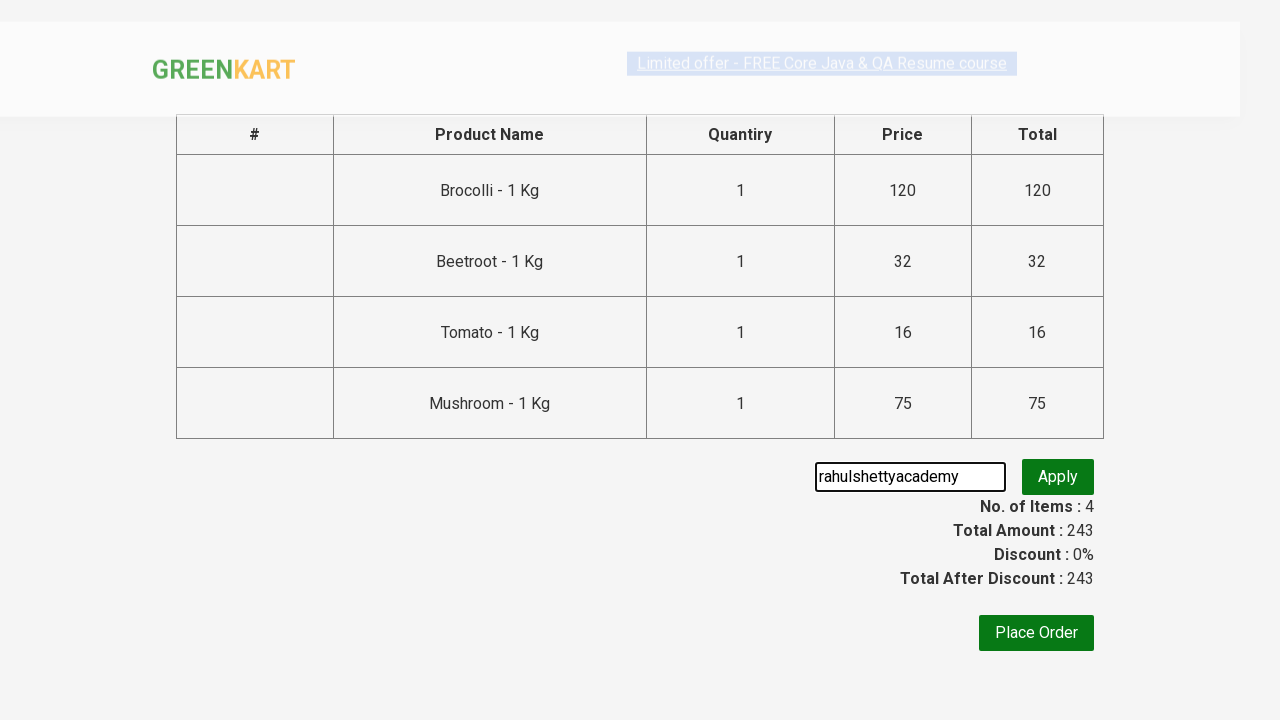

Clicked Apply button to apply promo code at (1058, 477) on button:text('Apply')
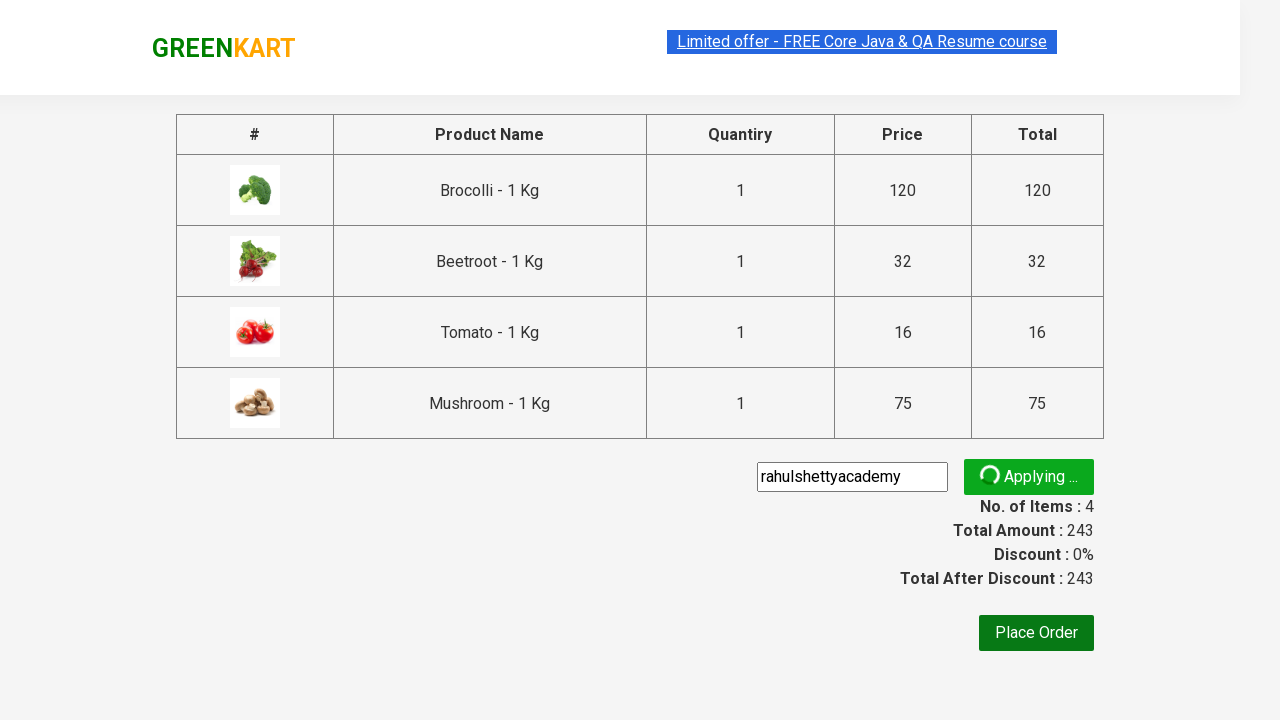

Promo code was successfully applied and confirmation message appeared
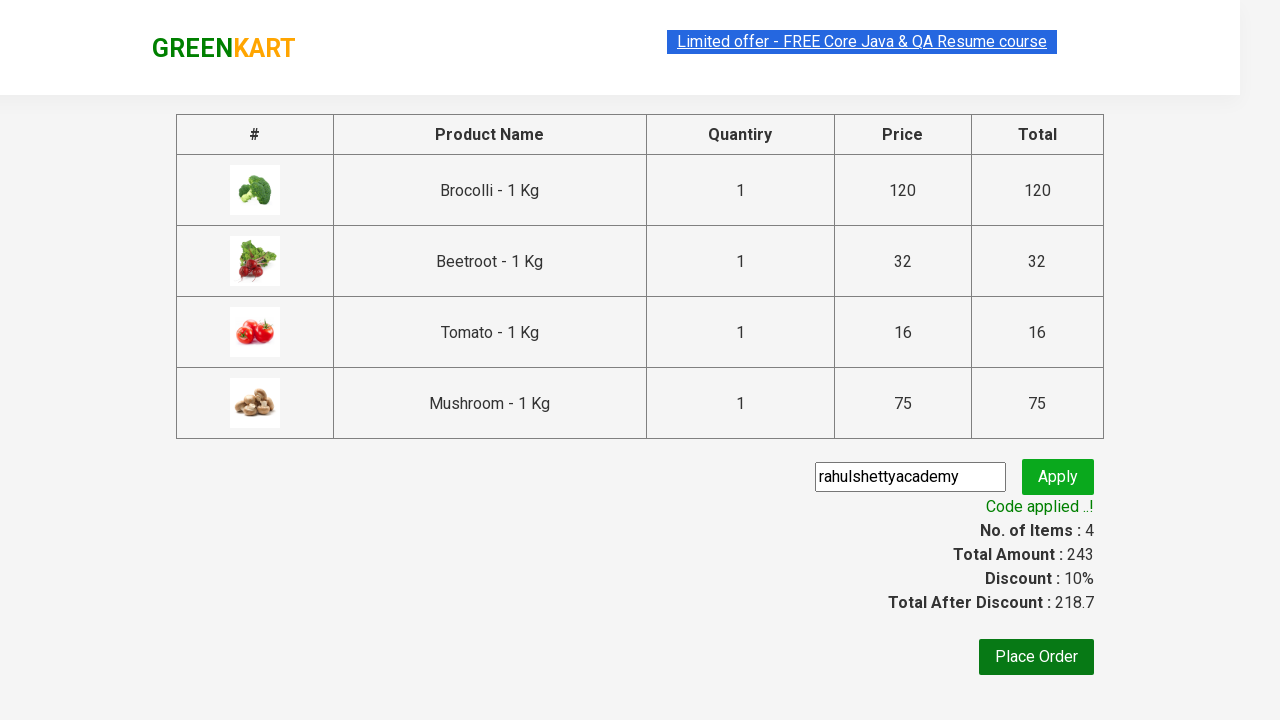

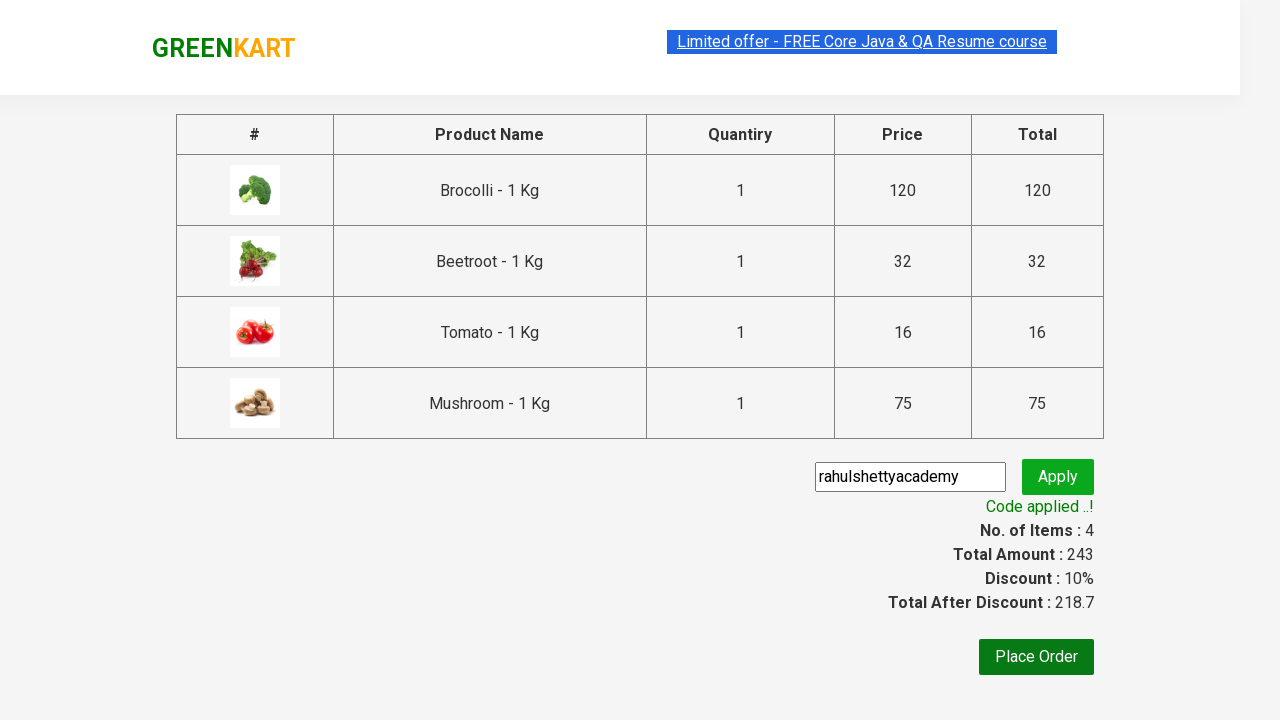